Tests dropdown selection functionality by selecting options from Skills dropdown and Date of Birth dropdowns using different selection methods (index, value, visible text)

Starting URL: https://demo.automationtesting.in/Register.html

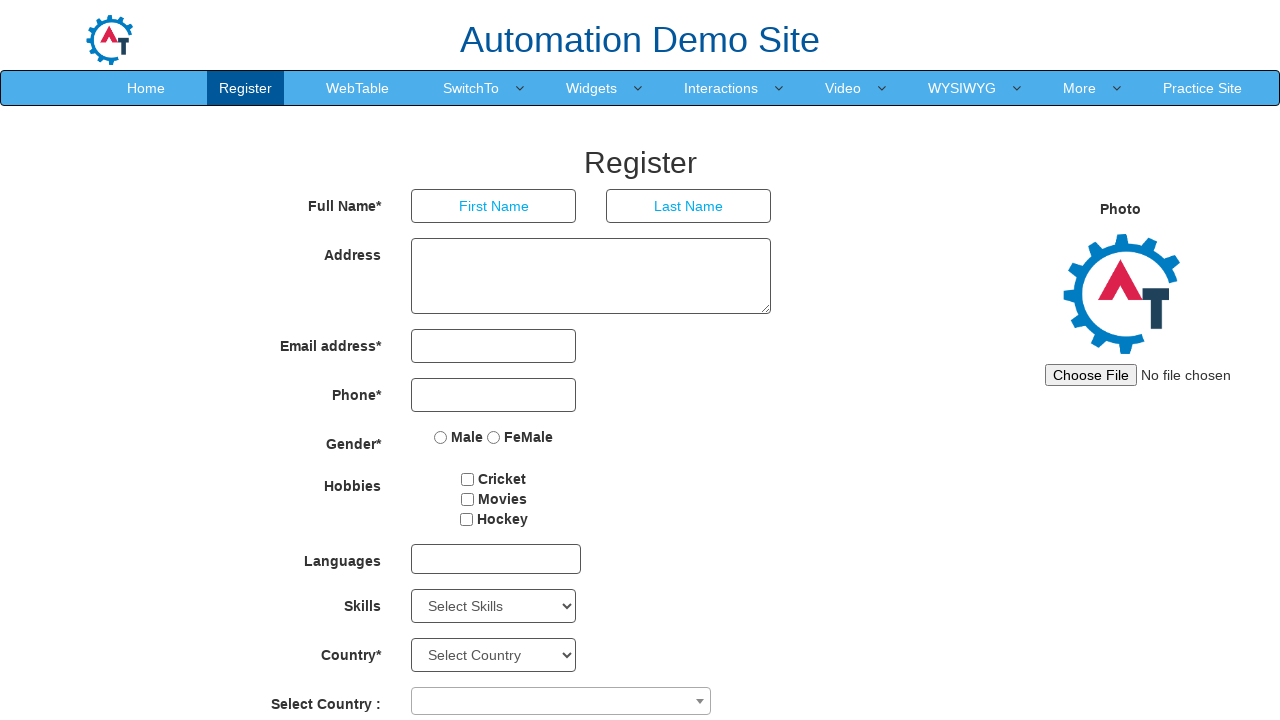

Selected second option from Skills dropdown by index on select#Skills
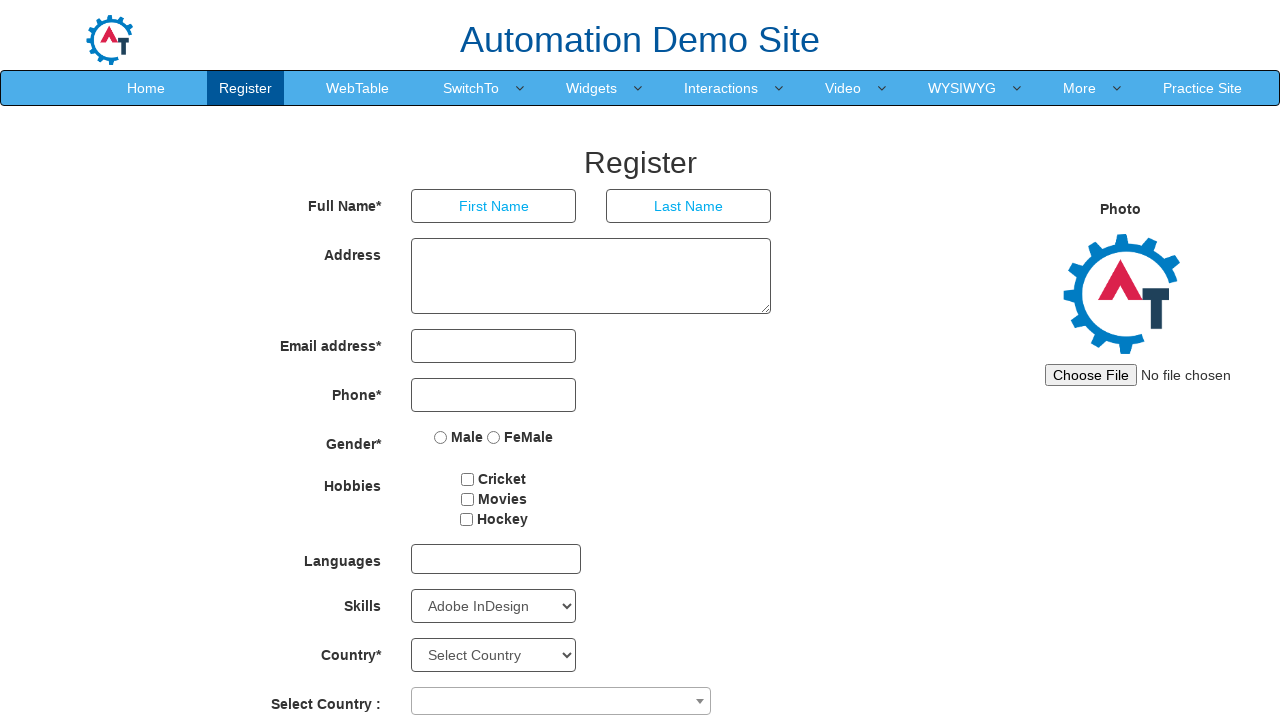

Waited 1000ms for Skills dropdown selection to process
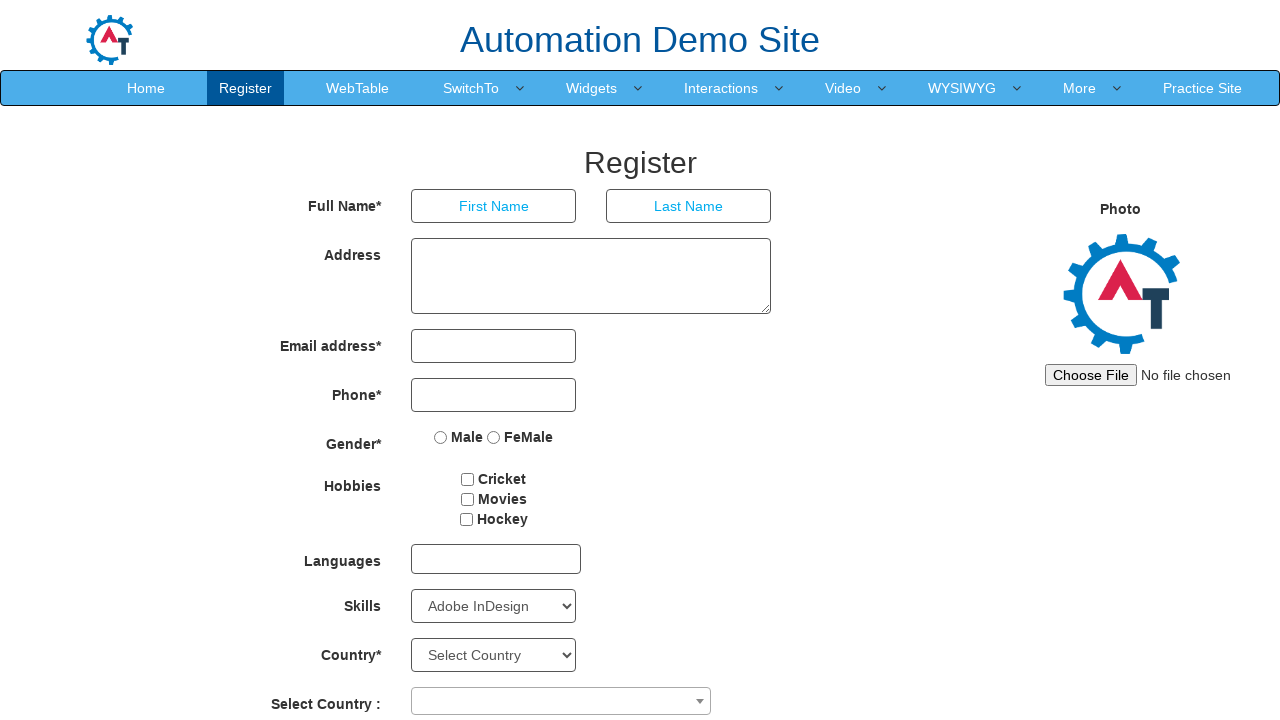

Selected 'Analytics' from Skills dropdown by value on select#Skills
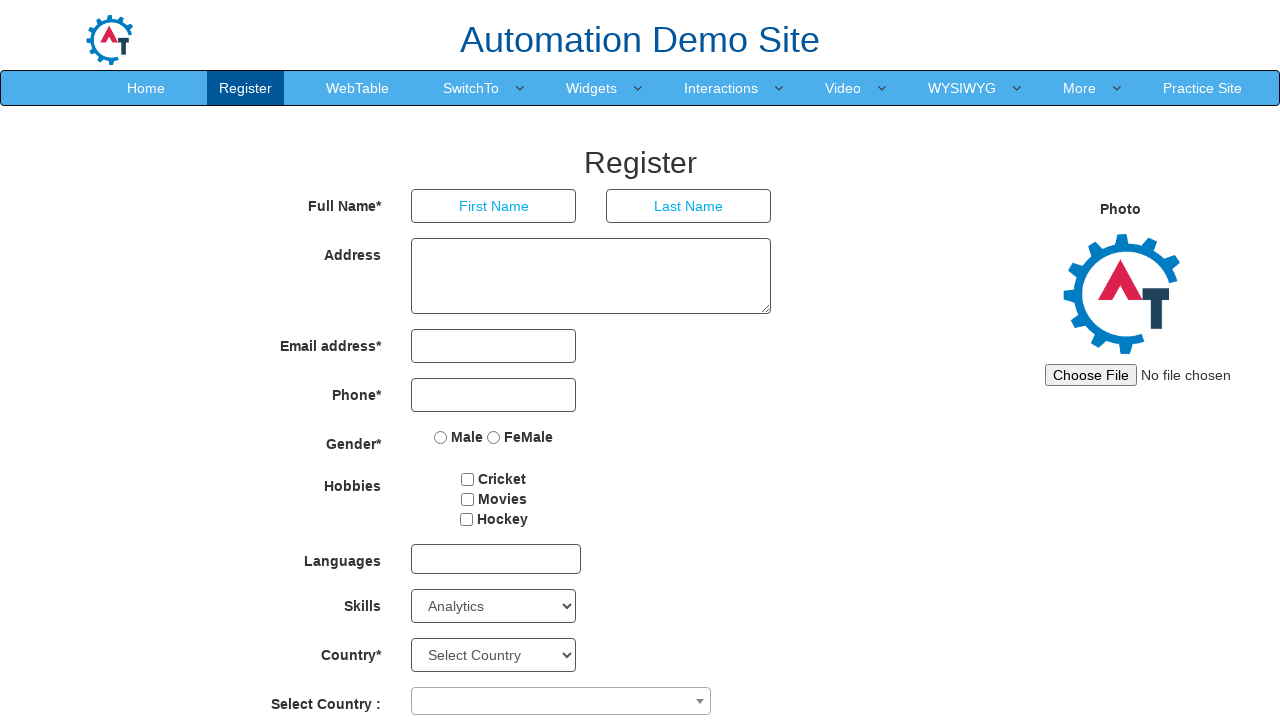

Waited 1000ms for Analytics selection to process
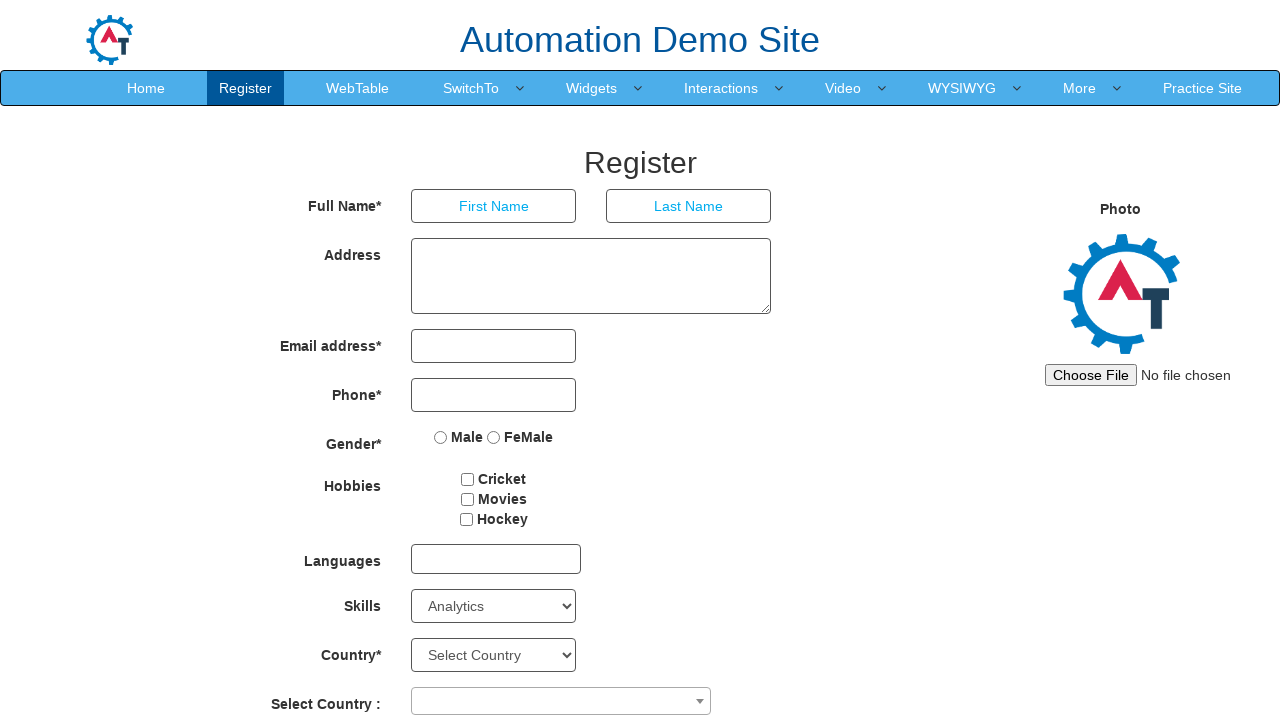

Scrolled to second password field to bring date of birth into view
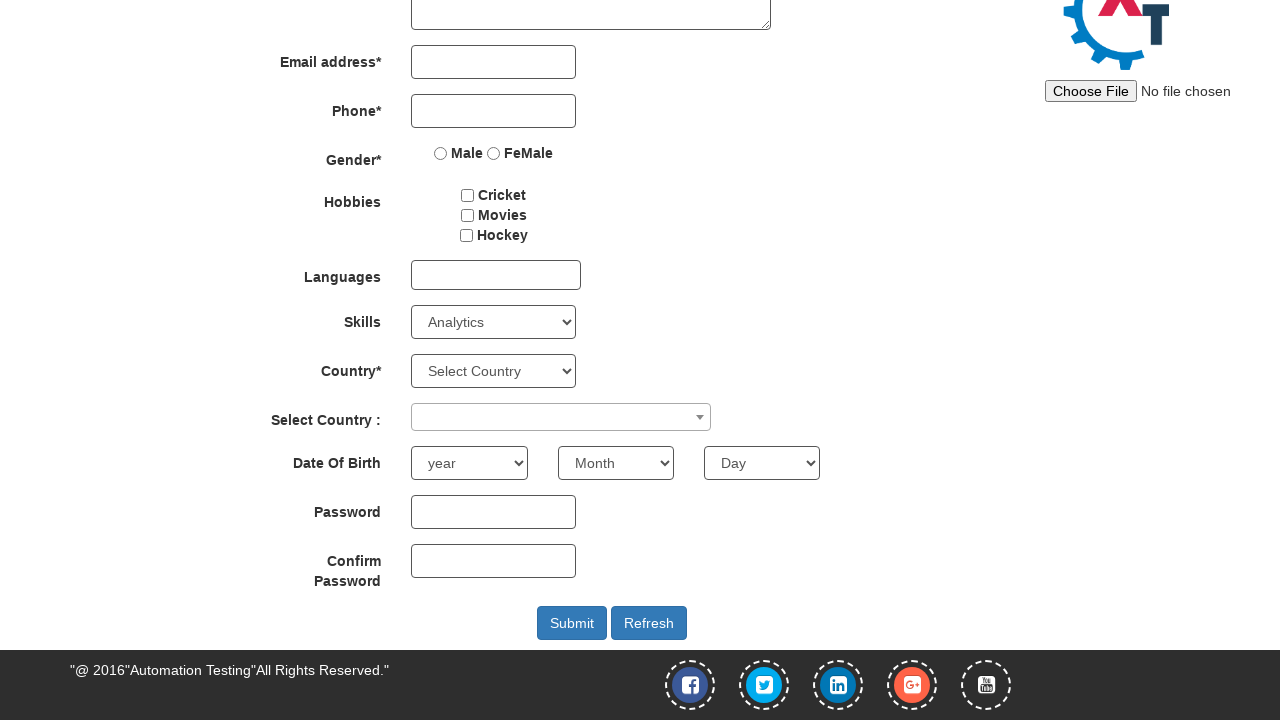

Waited 1000ms after scrolling
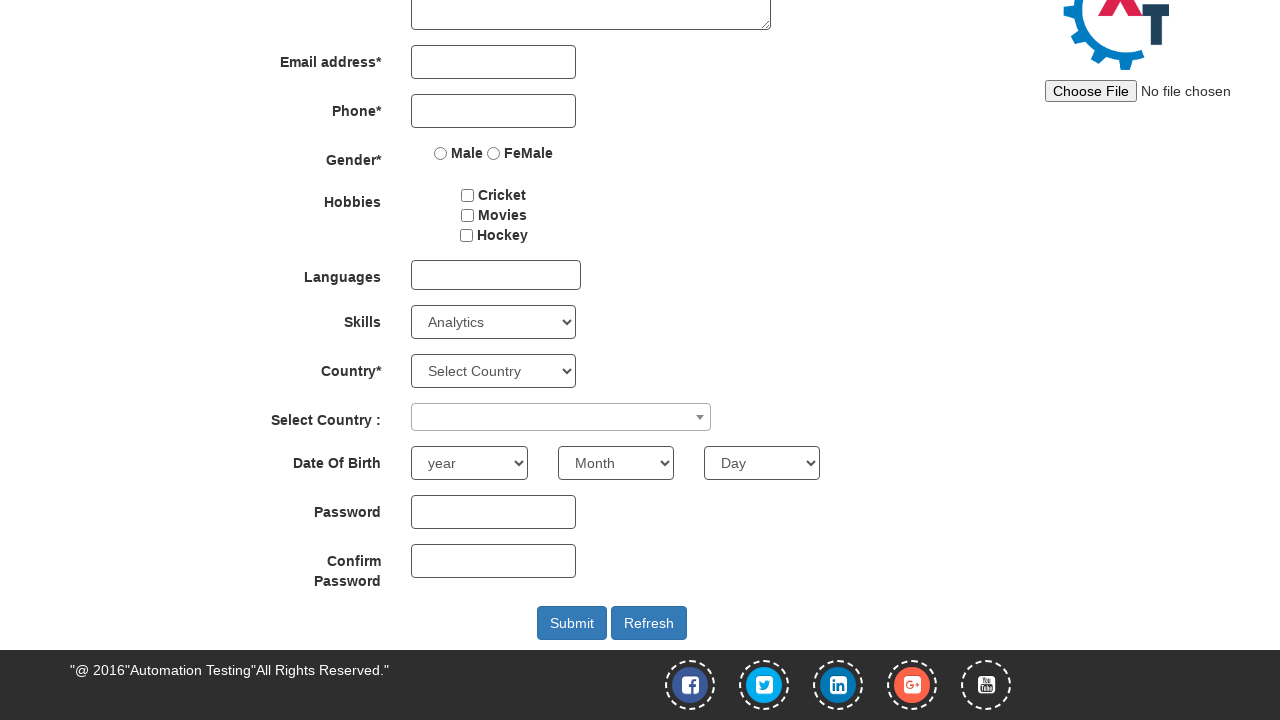

Selected year 1920 from Date of Birth year dropdown by value on #yearbox
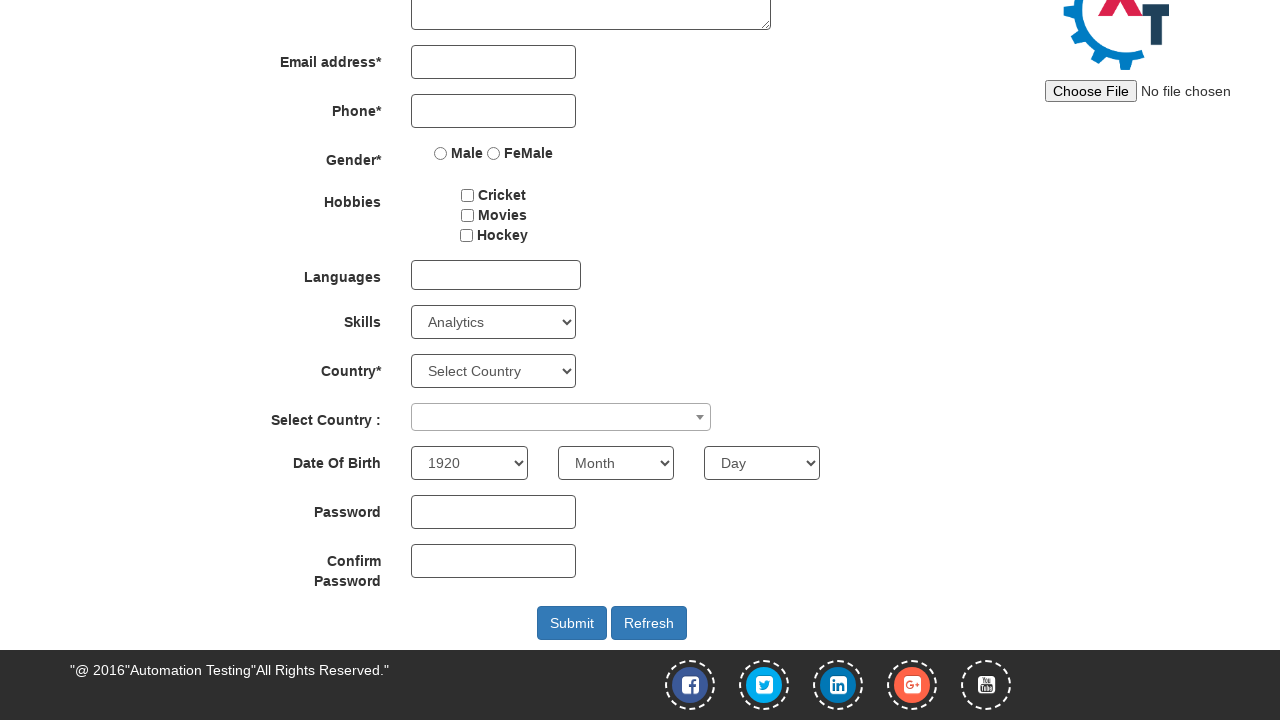

Waited 1000ms for year selection to process
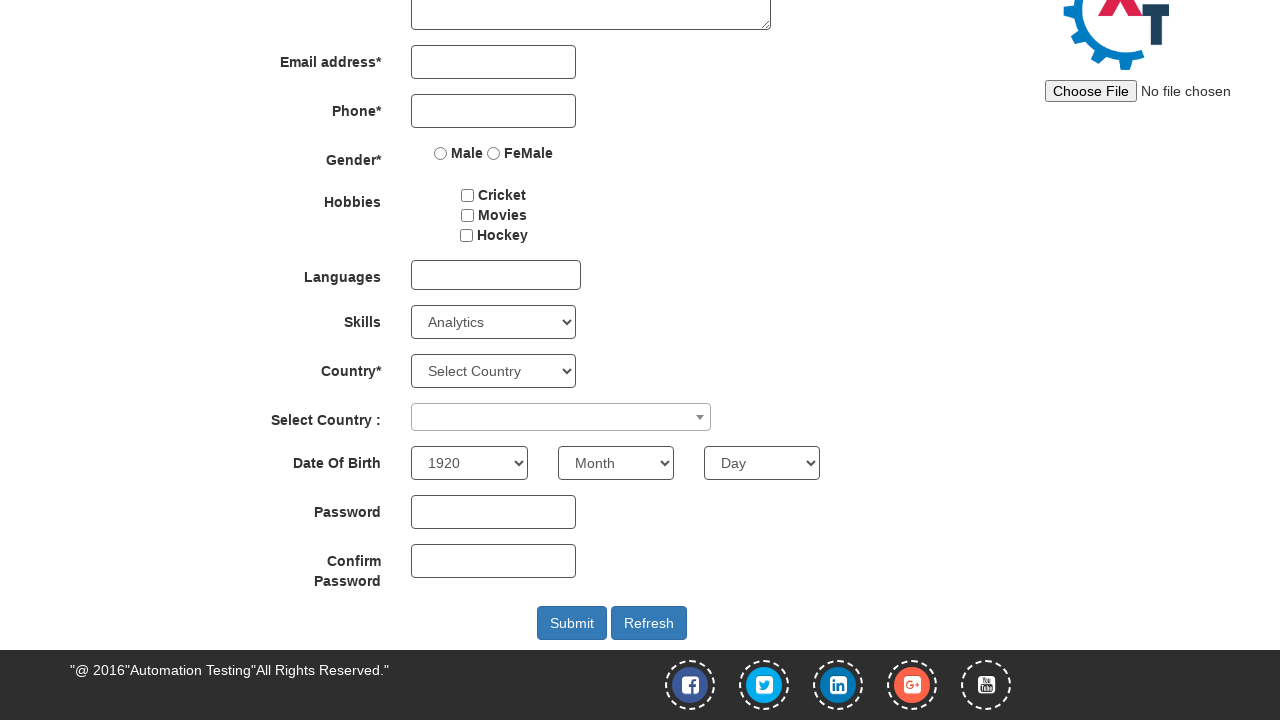

Selected 'April' from Date of Birth month dropdown by visible text on select[placeholder='Month']
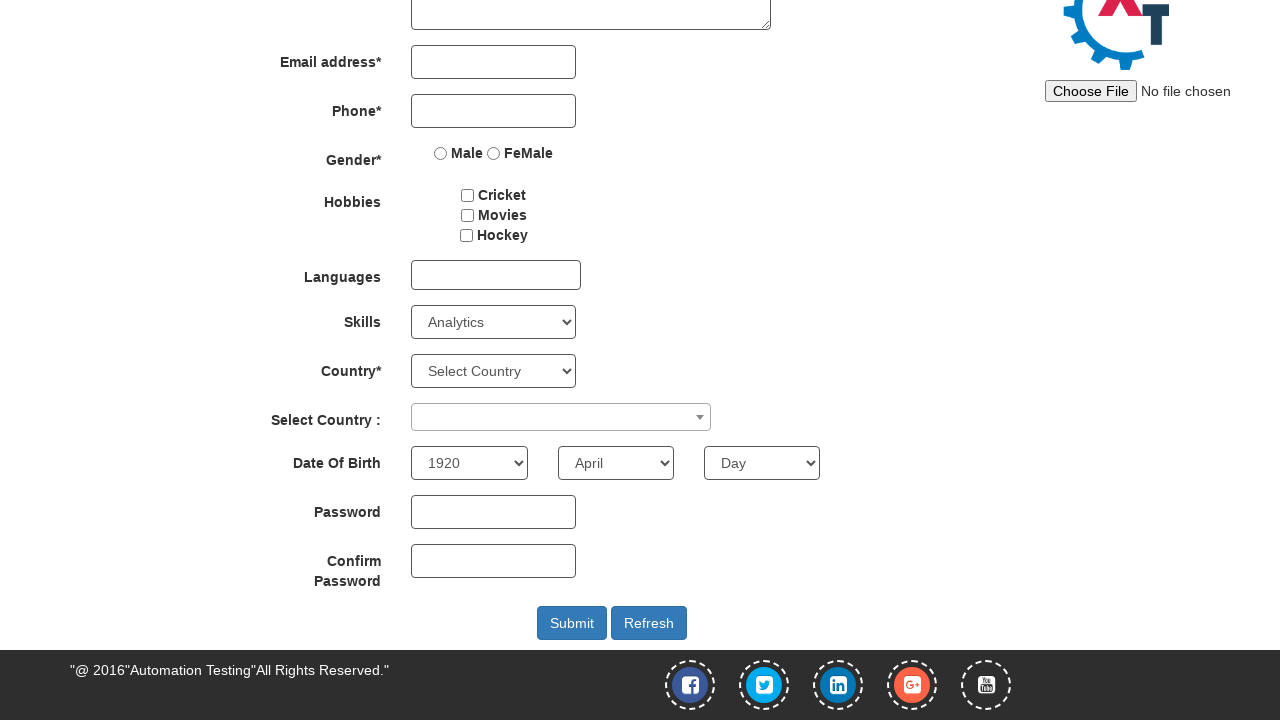

Waited 1000ms for month selection to process
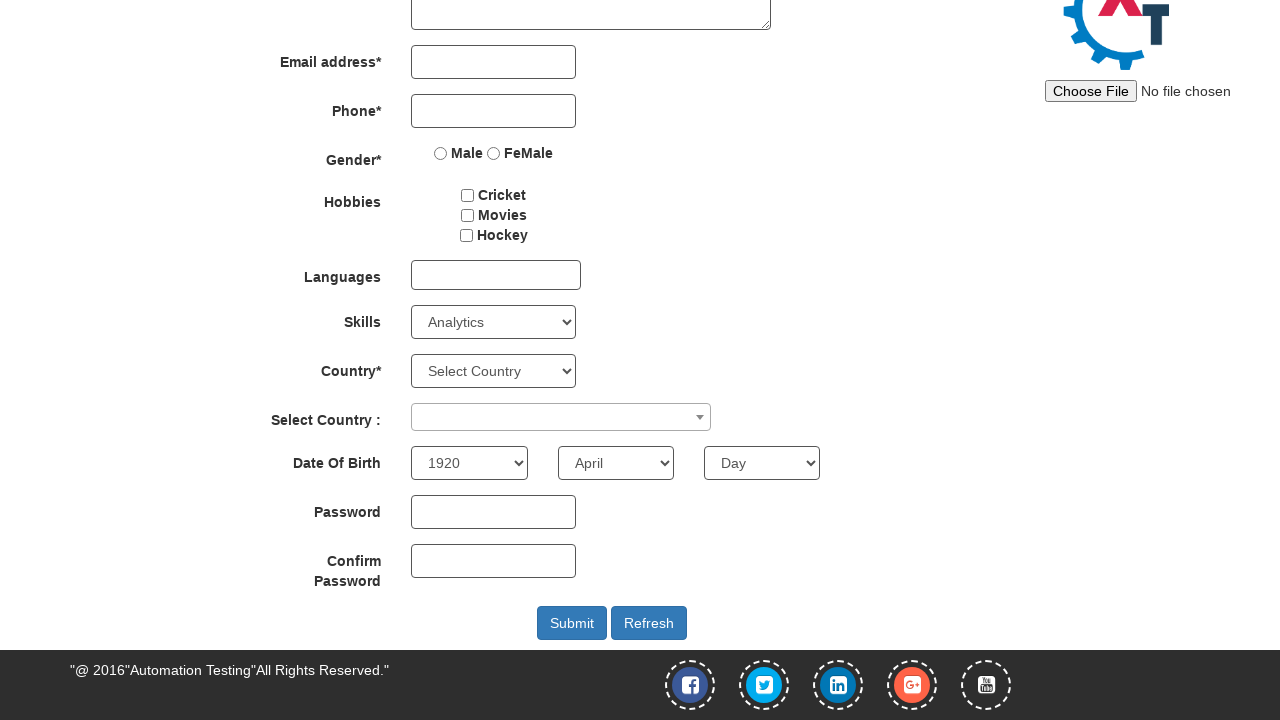

Selected fifth option from Date of Birth day dropdown by index on #daybox
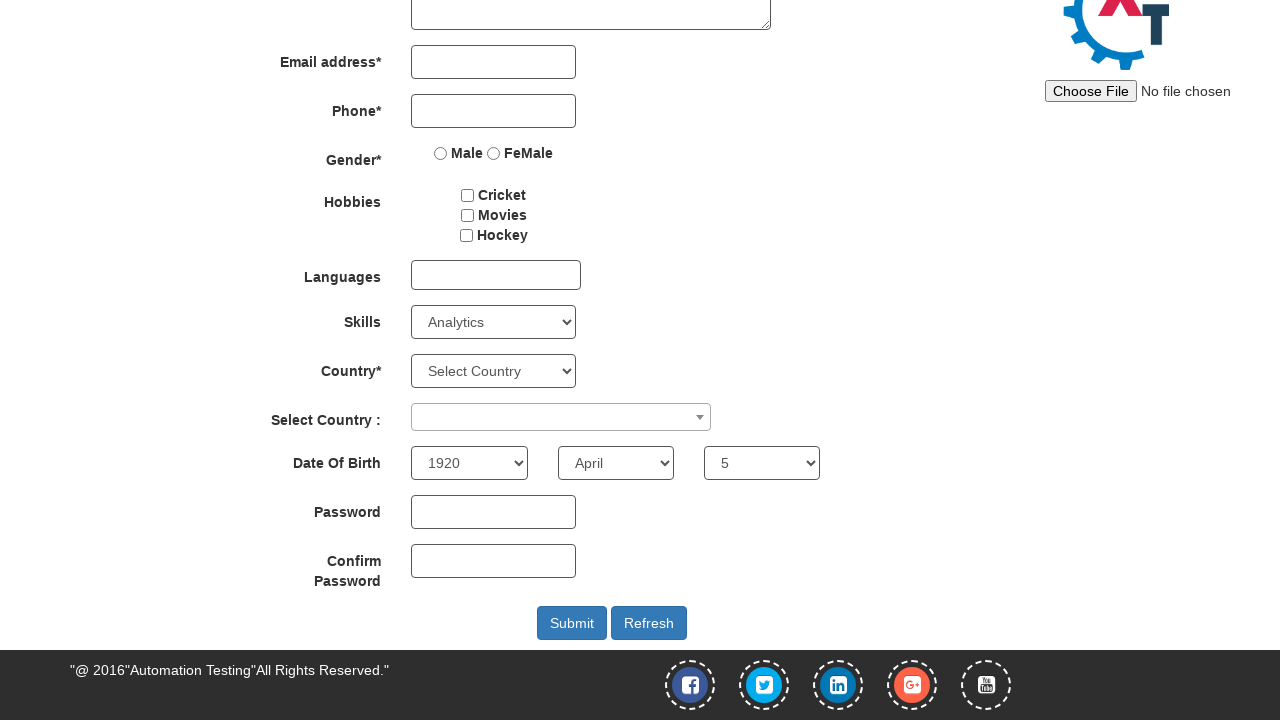

Waited 1000ms for day selection to process
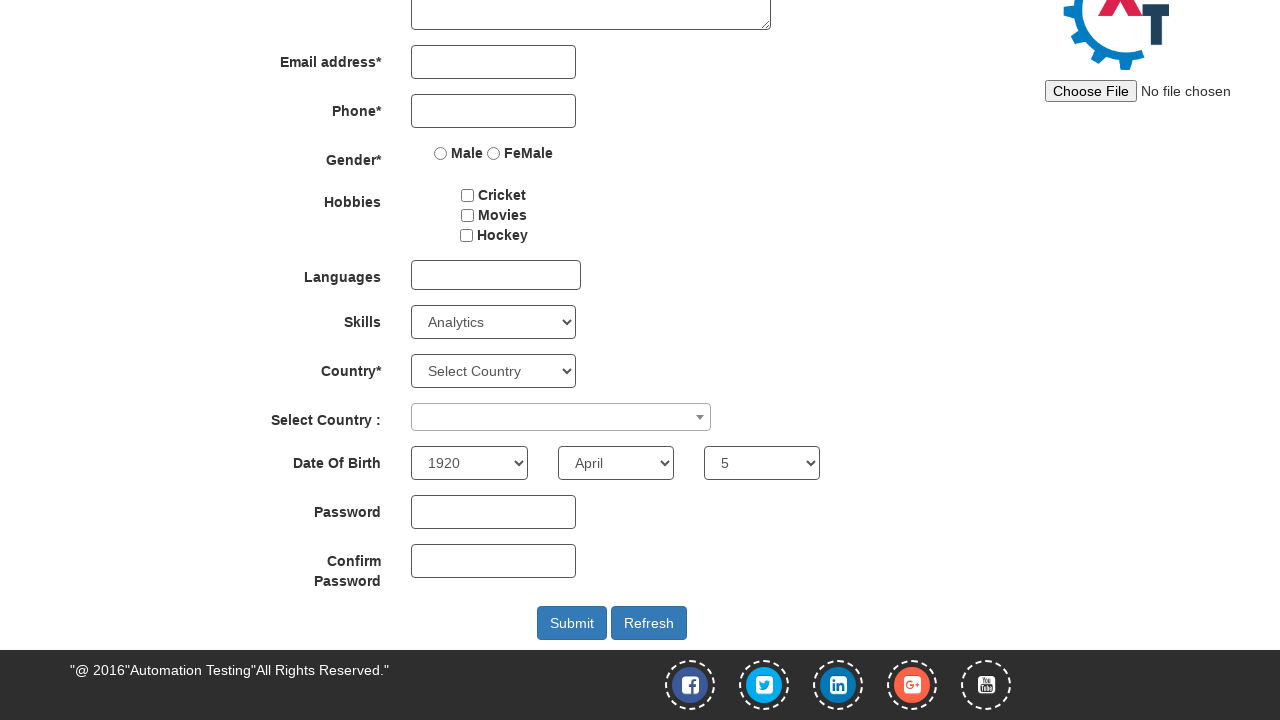

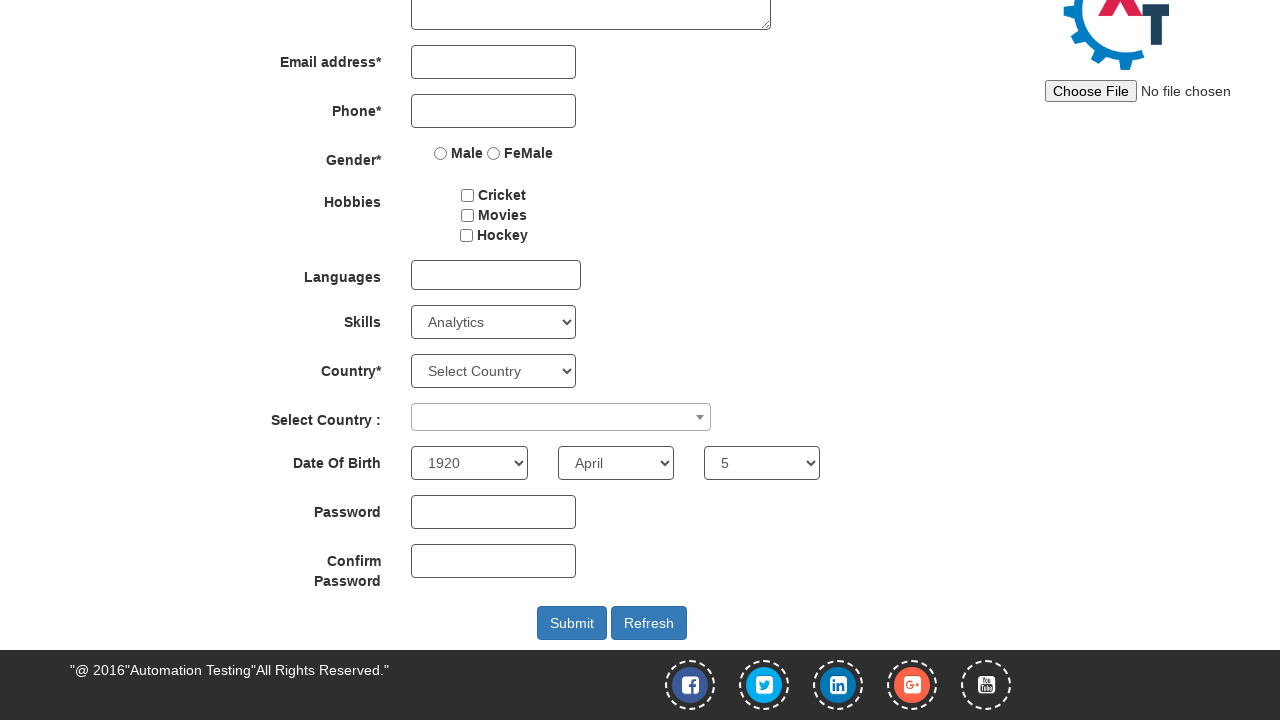